Tests e-commerce flow by adding two products (Baldado de amor with quantity 2 and Presente with quantity 5) to the shopping cart, then validates the cart contains the correct quantities.

Starting URL: https://sanangel.com.co/

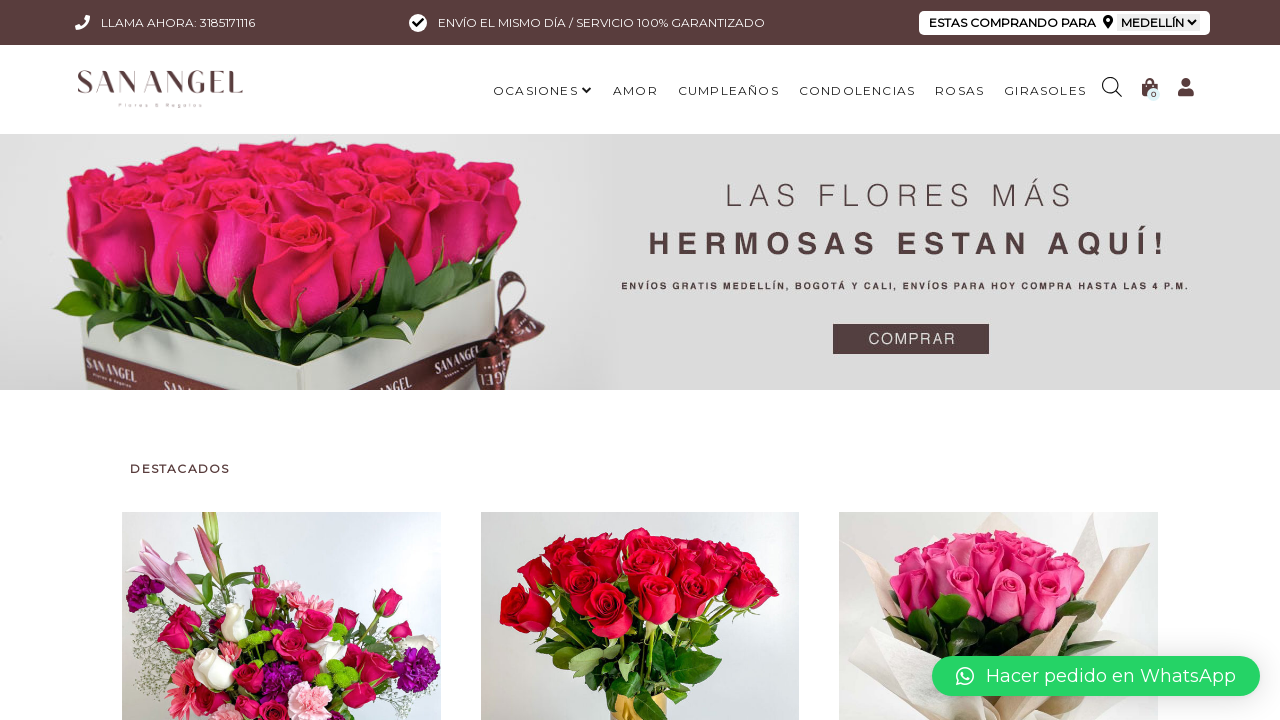

Clicked on 'Baldado de amor' product at (640, 361) on text=Baldado de amor
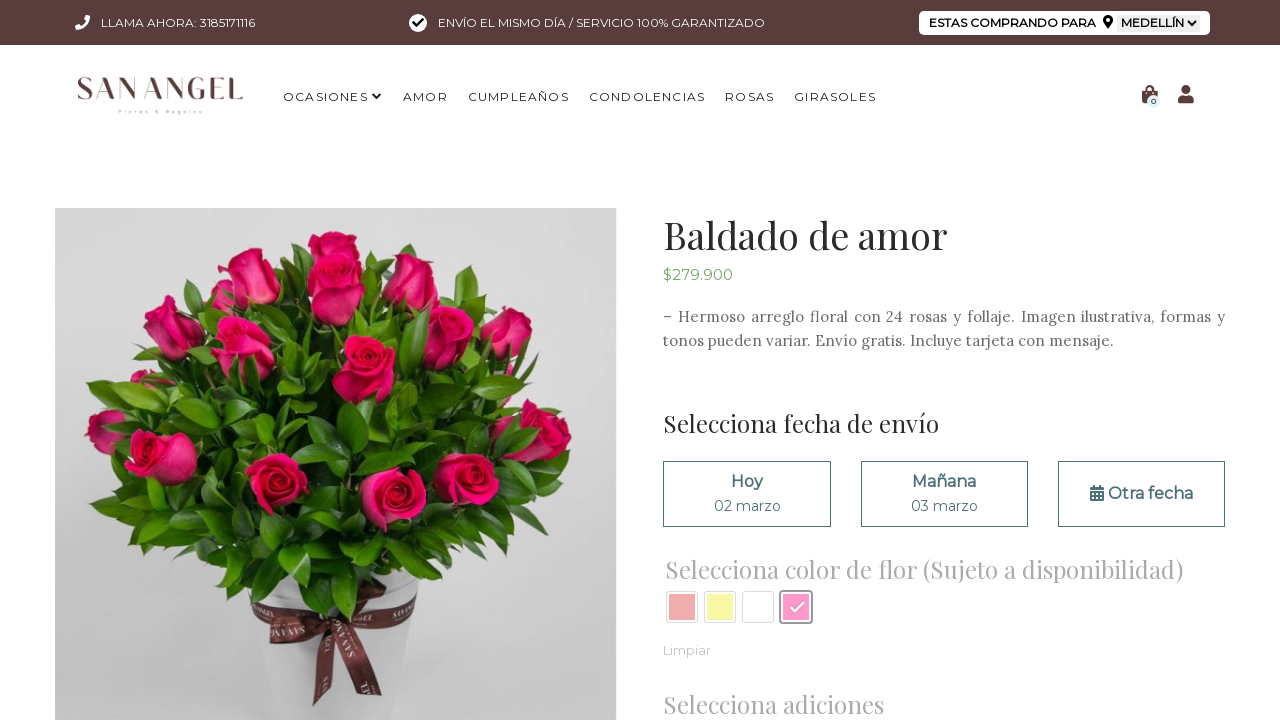

Product page loaded (networkidle)
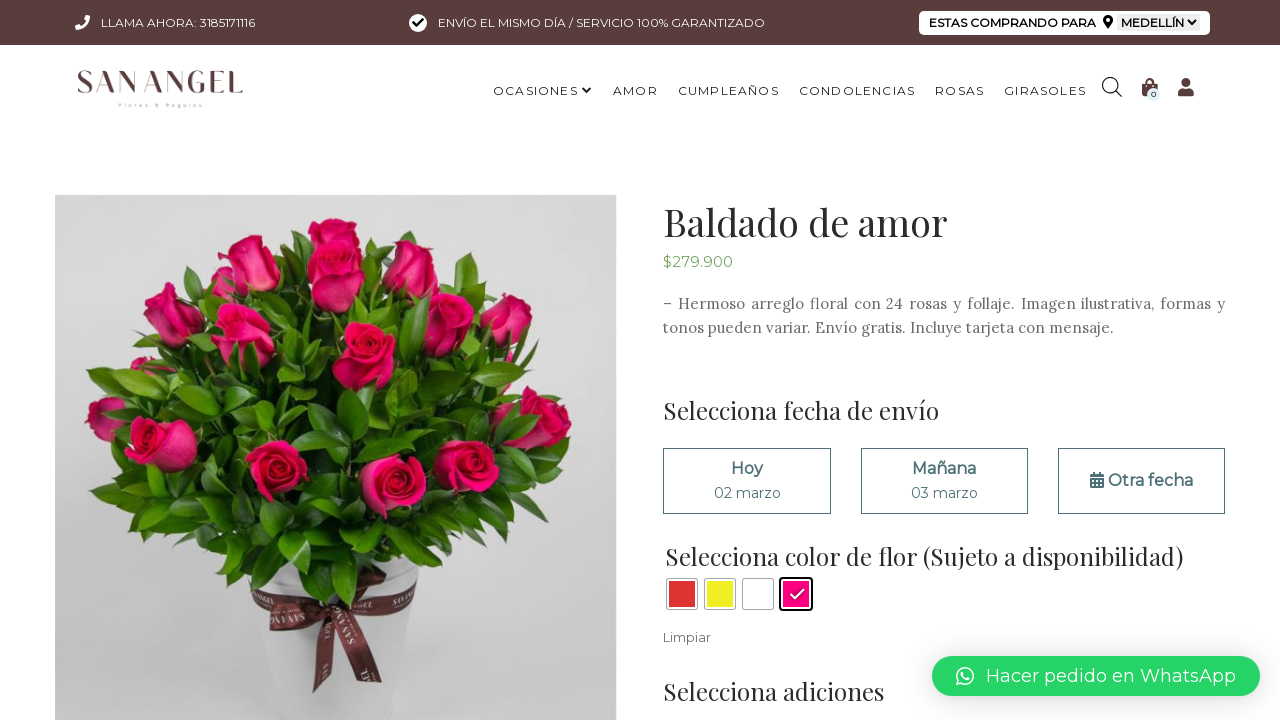

Set quantity to 2 for 'Baldado de amor' on input[type='number'] >> nth=0
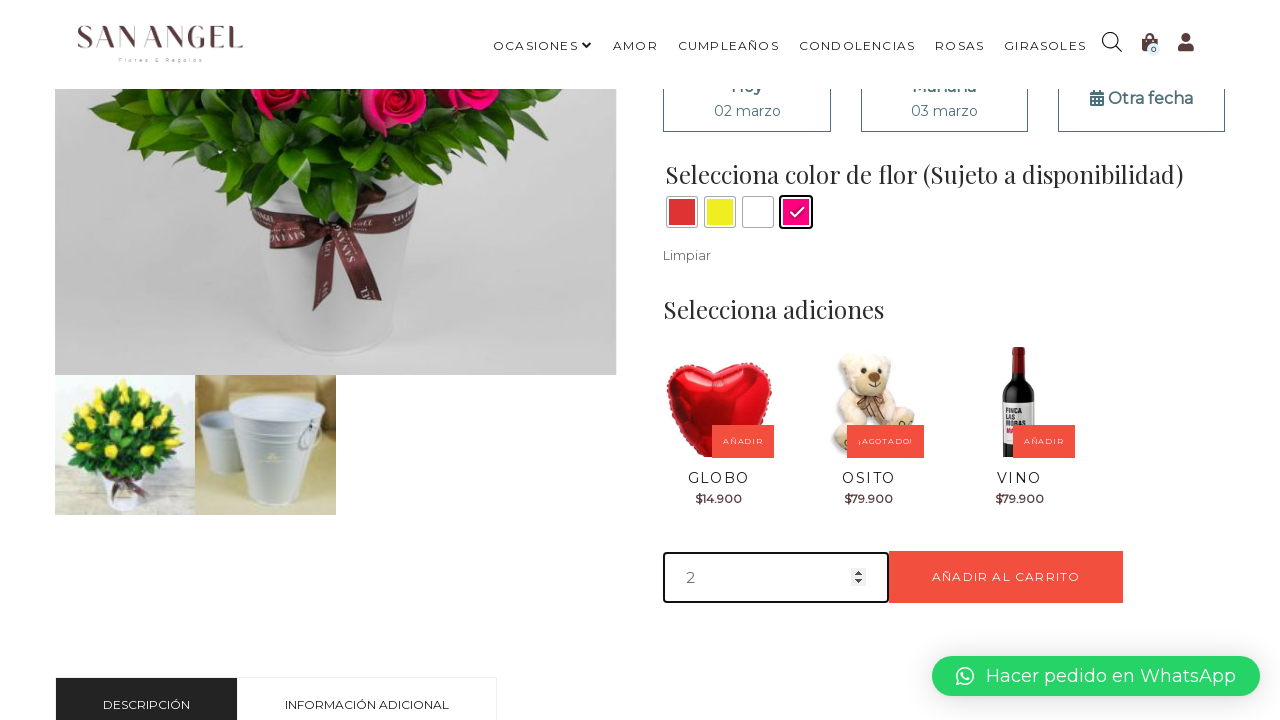

Clicked 'Añadir al carrito' button for 'Baldado de amor' at (1006, 577) on text=Añadir al carrito
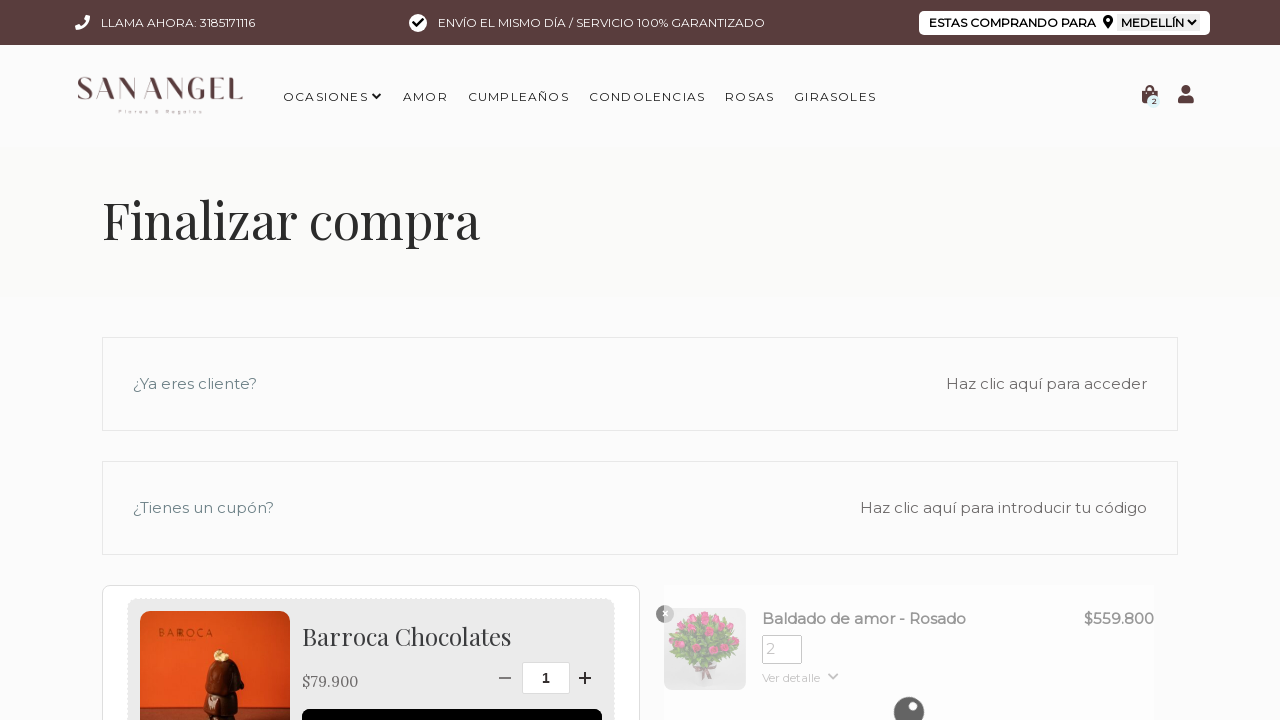

Waited 2 seconds for cart action to complete
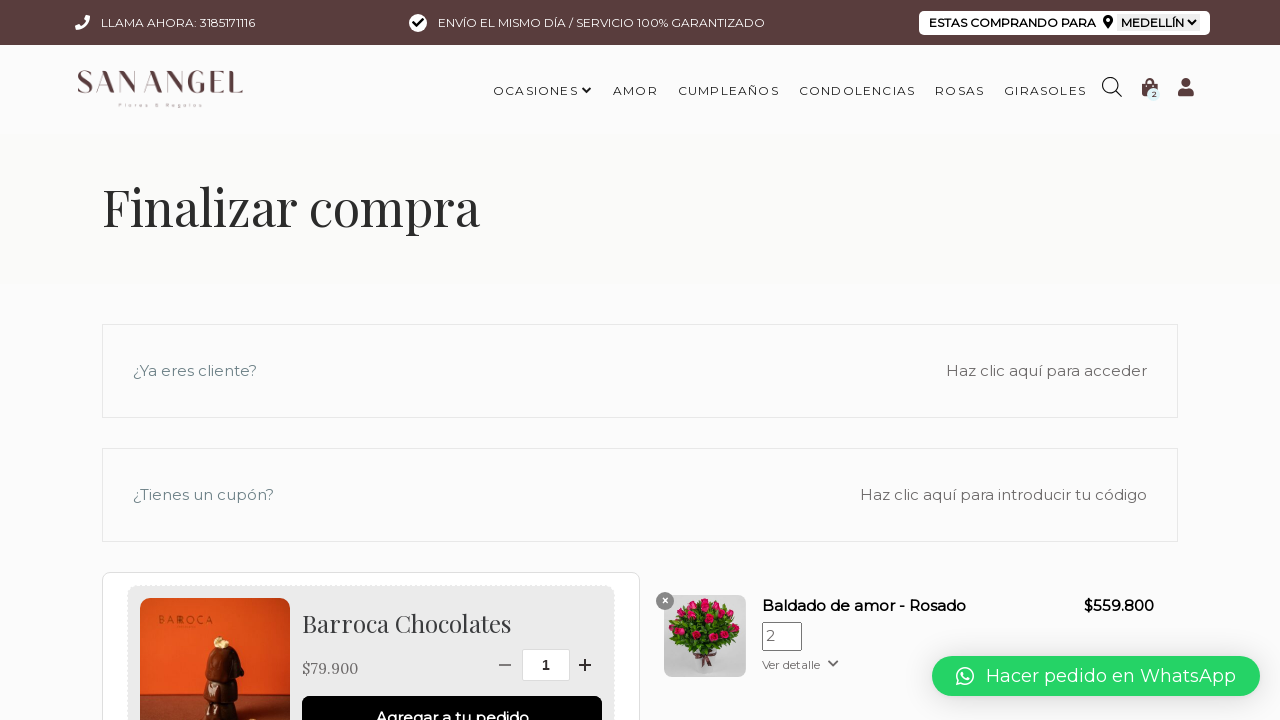

Clicked checkout/cart button after adding 'Baldado de amor' at (640, 187) on text=Ver carrito >> internal:or="text=Finalizar compra" >> nth=0
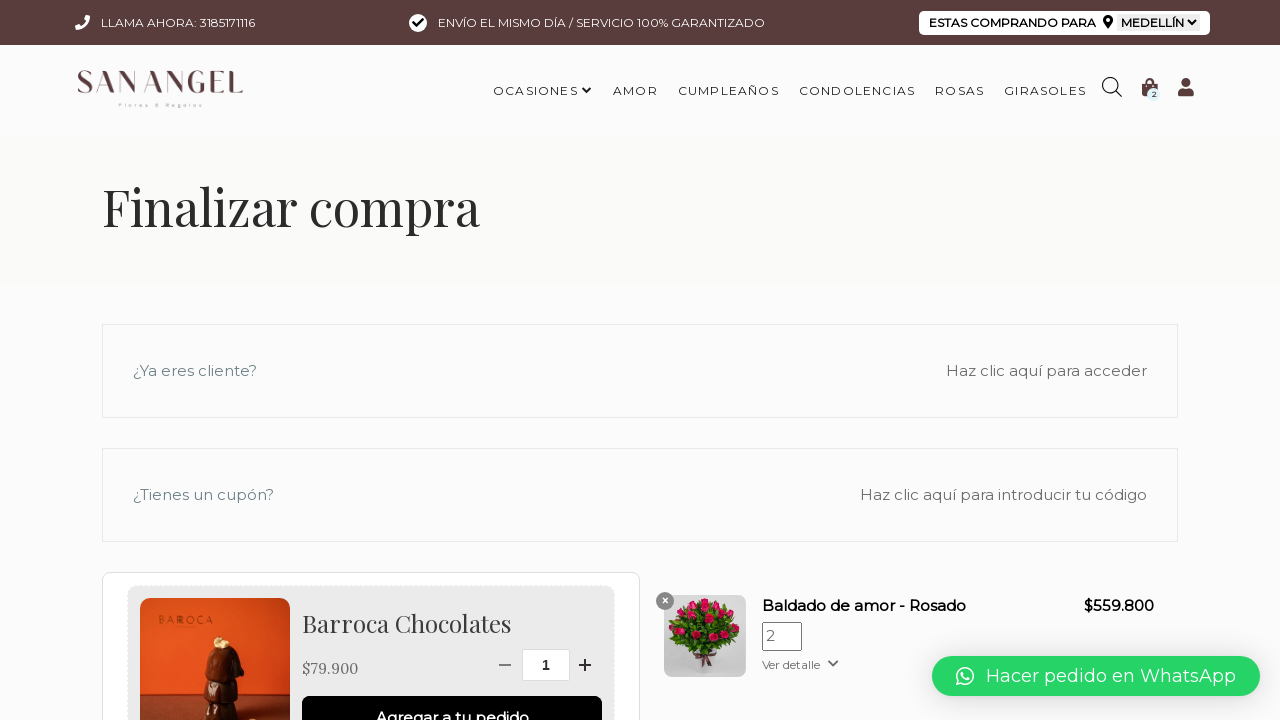

Cart page loaded (networkidle)
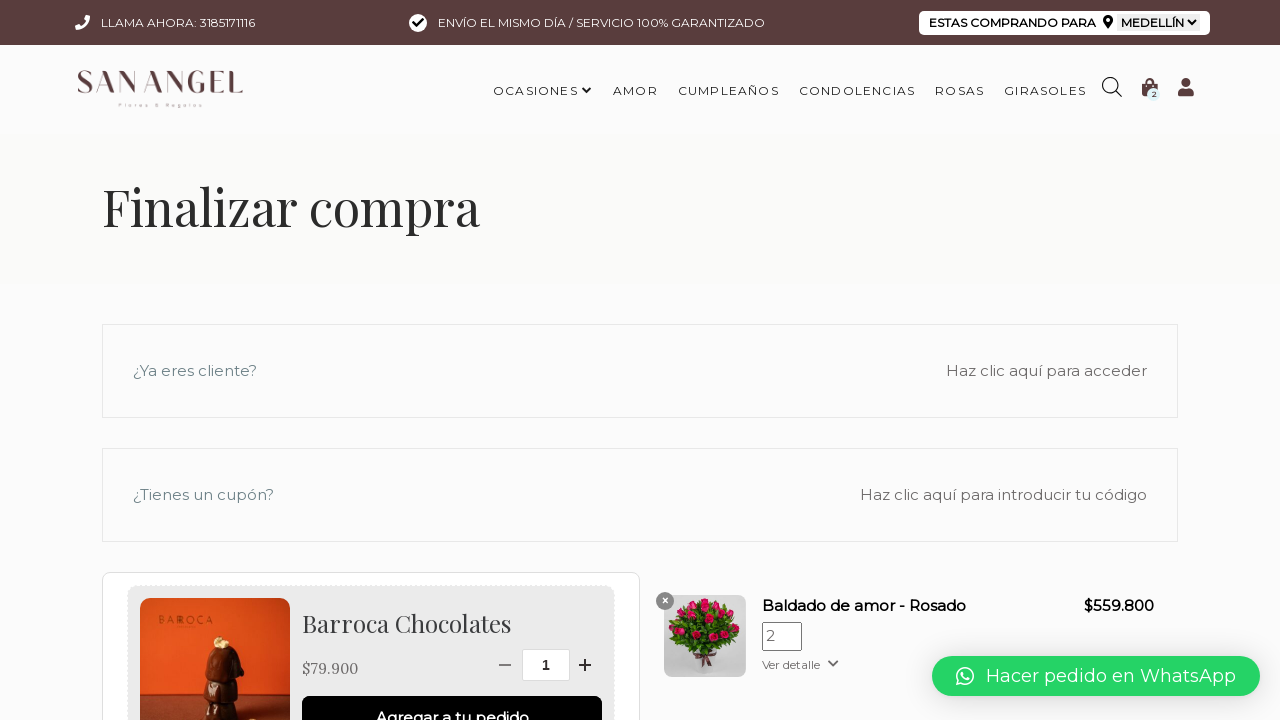

Navigated to home page to find second product
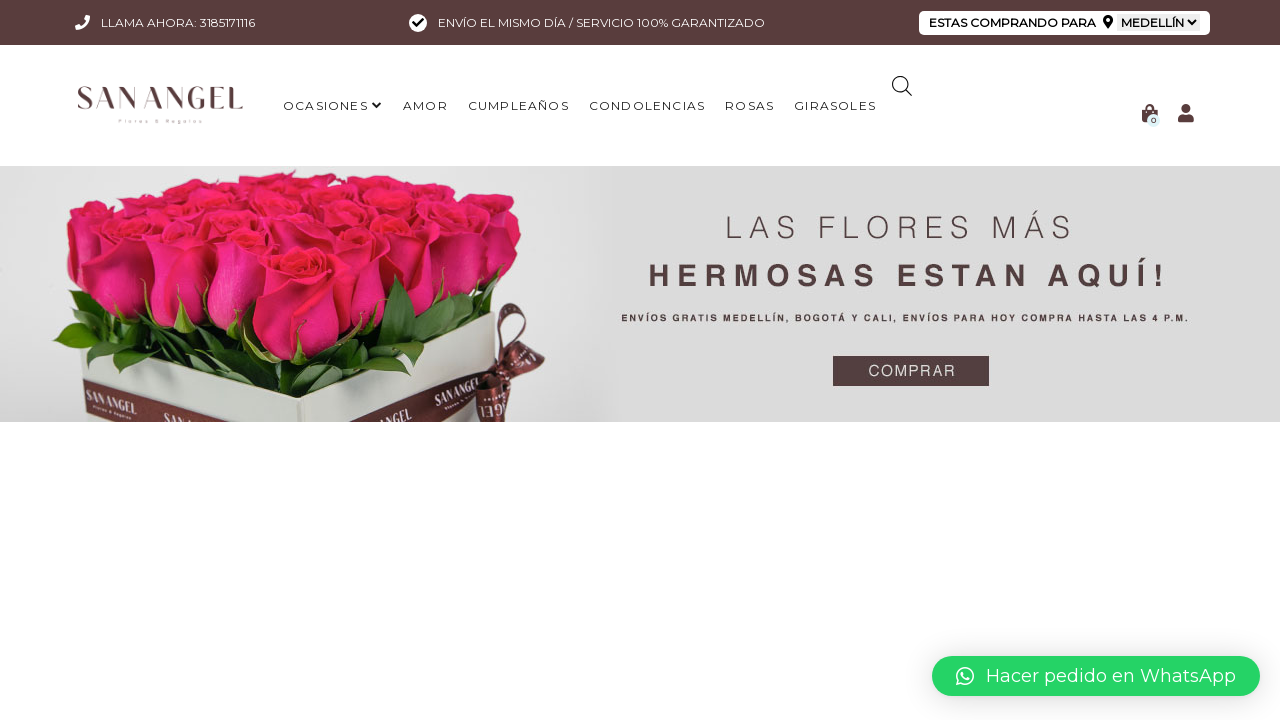

Home page loaded (networkidle)
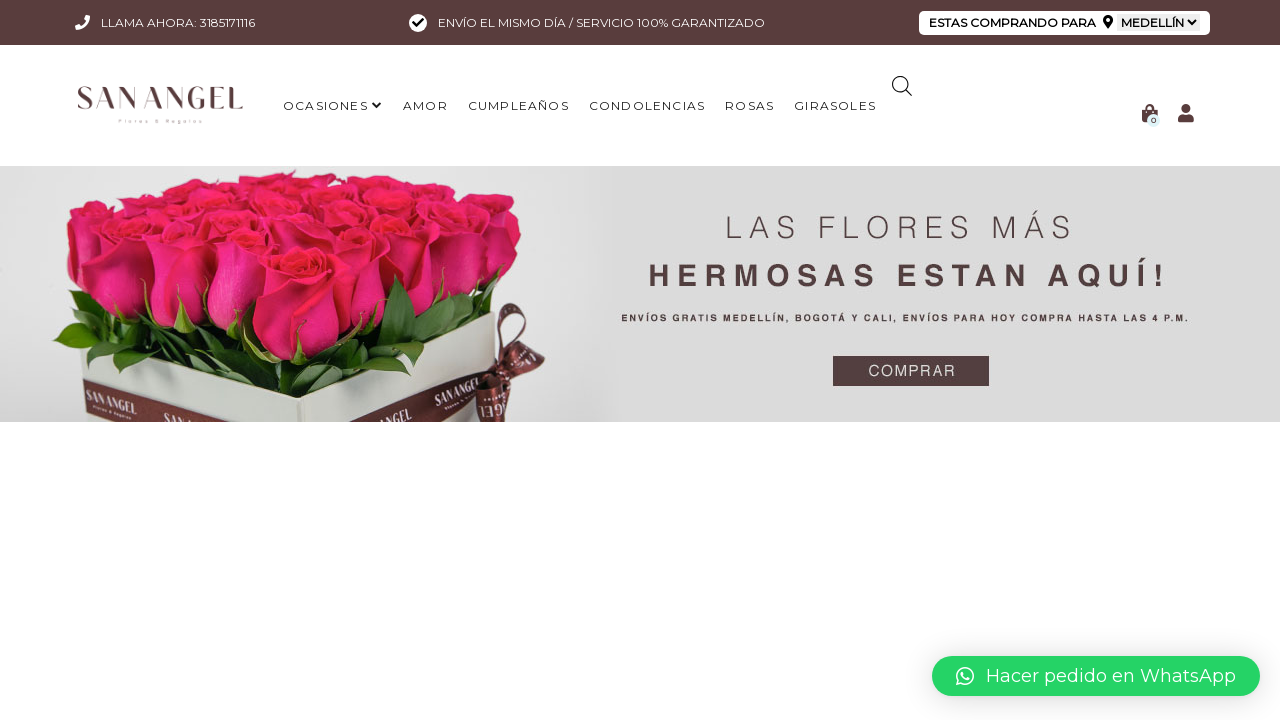

Clicked on 'Presente' product at (998, 360) on text=Presente
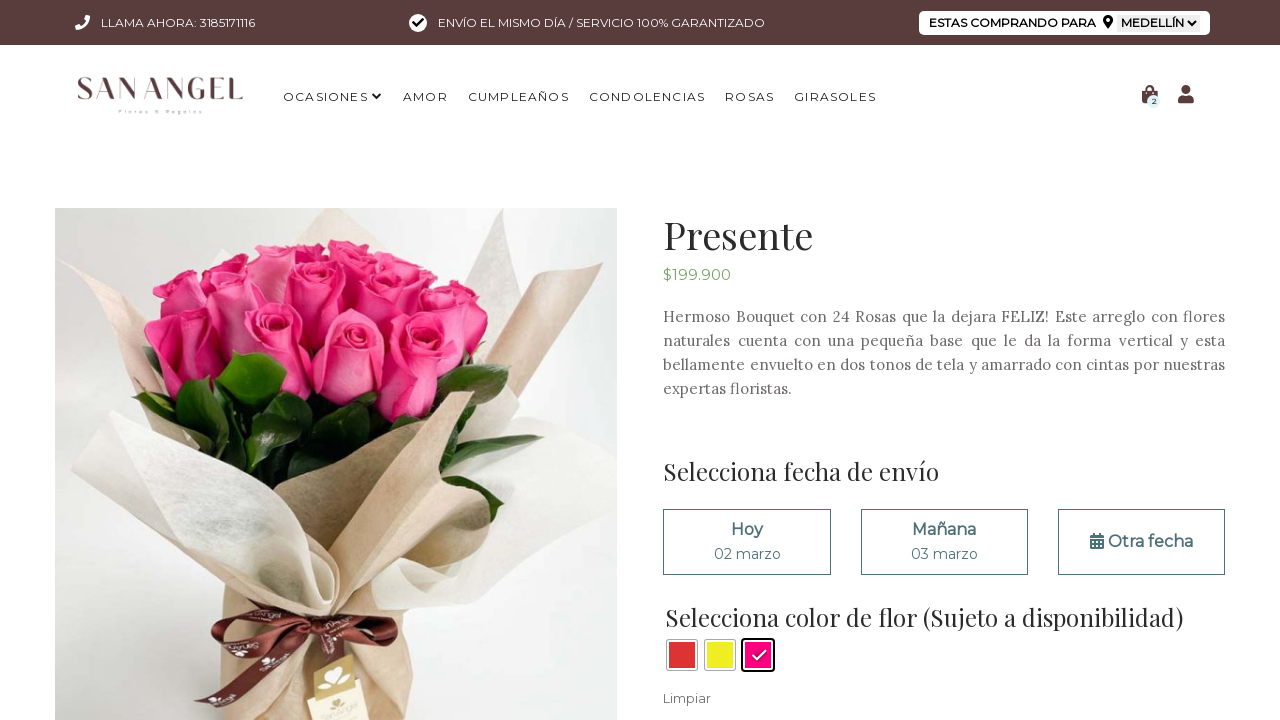

Product page loaded (networkidle)
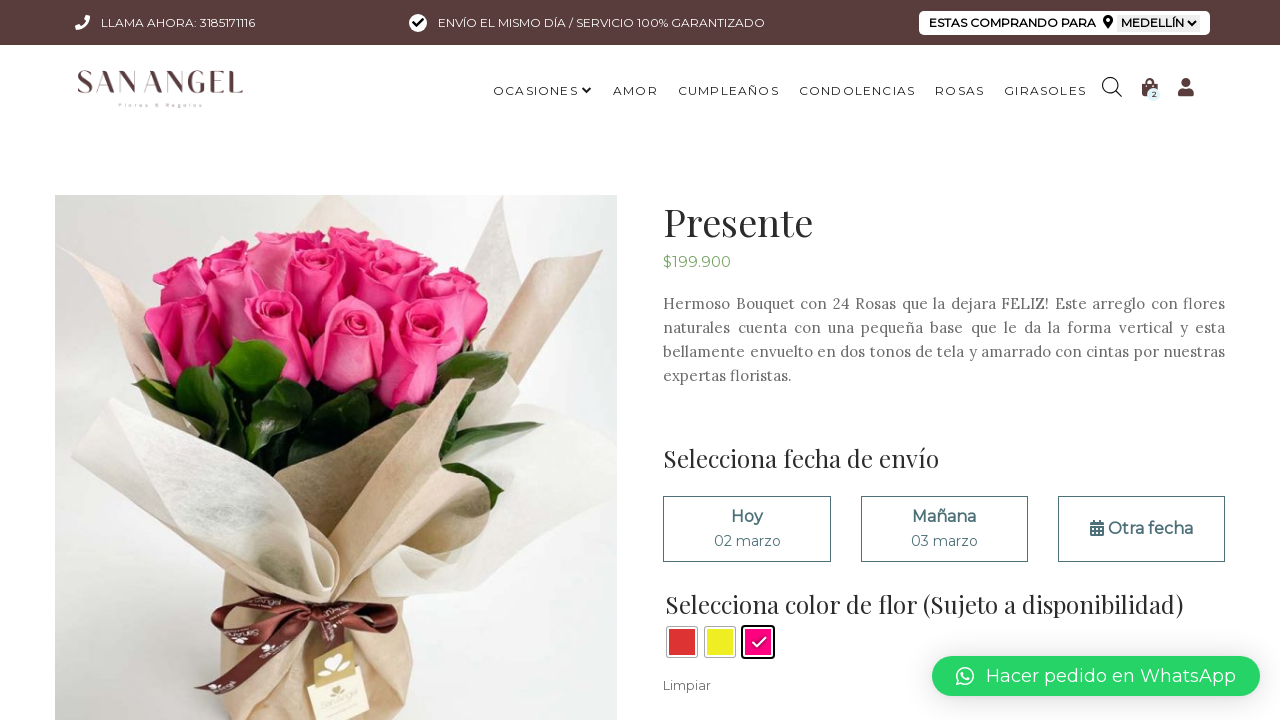

Set quantity to 5 for 'Presente' on input[type='number'] >> nth=0
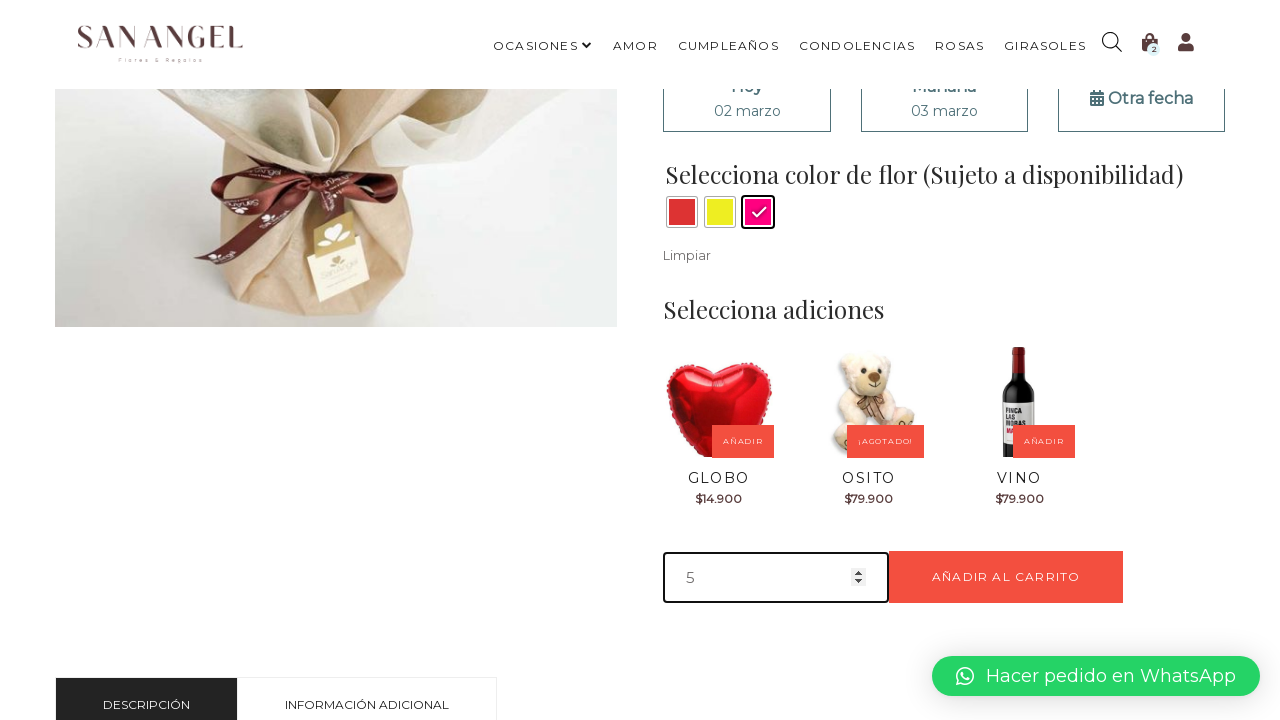

Clicked 'Añadir al carrito' button for 'Presente' at (1006, 577) on text=Añadir al carrito
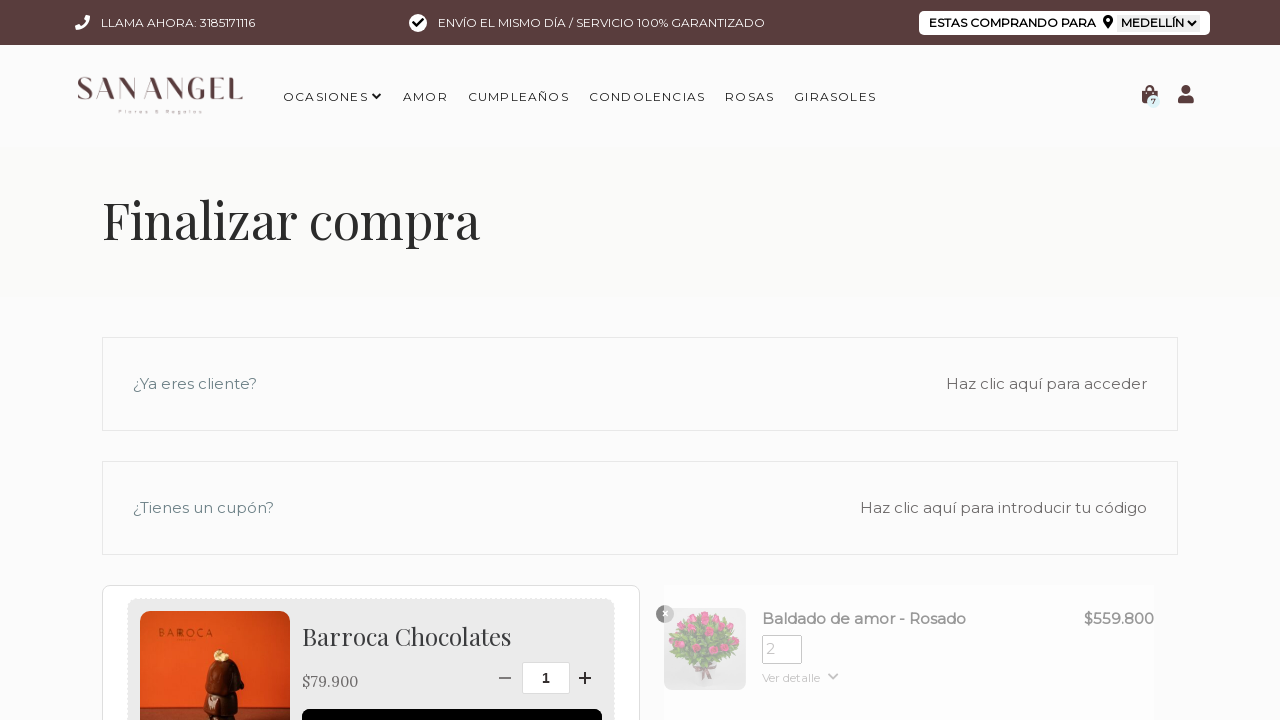

Waited 2 seconds for cart action to complete
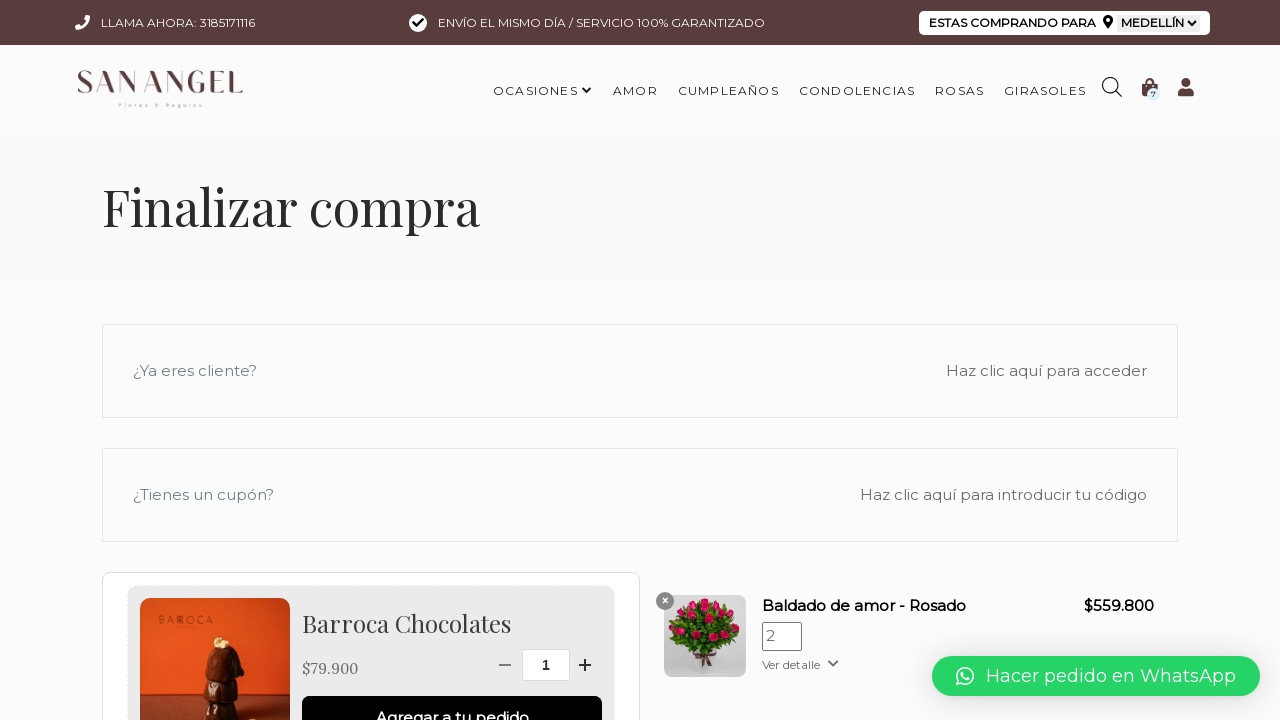

Clicked checkout/cart button after adding 'Presente' at (640, 187) on text=Ver carrito >> internal:or="text=Finalizar compra" >> nth=0
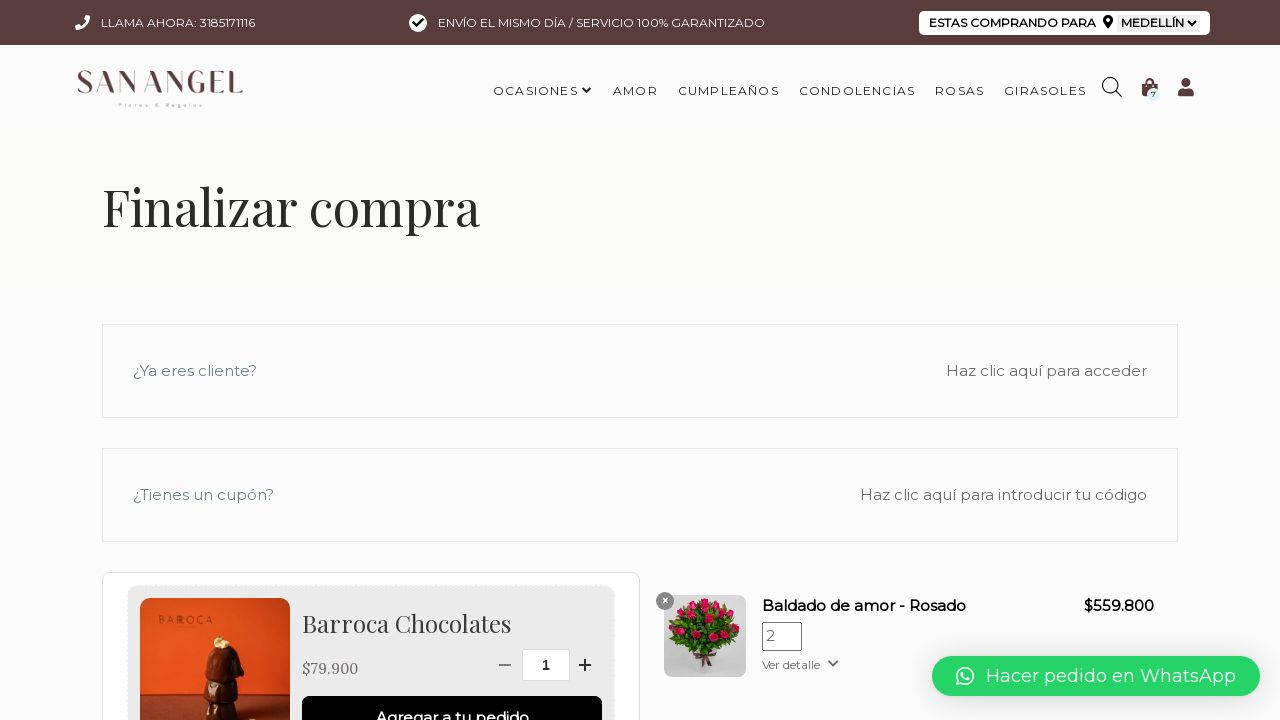

Cart page loaded (networkidle)
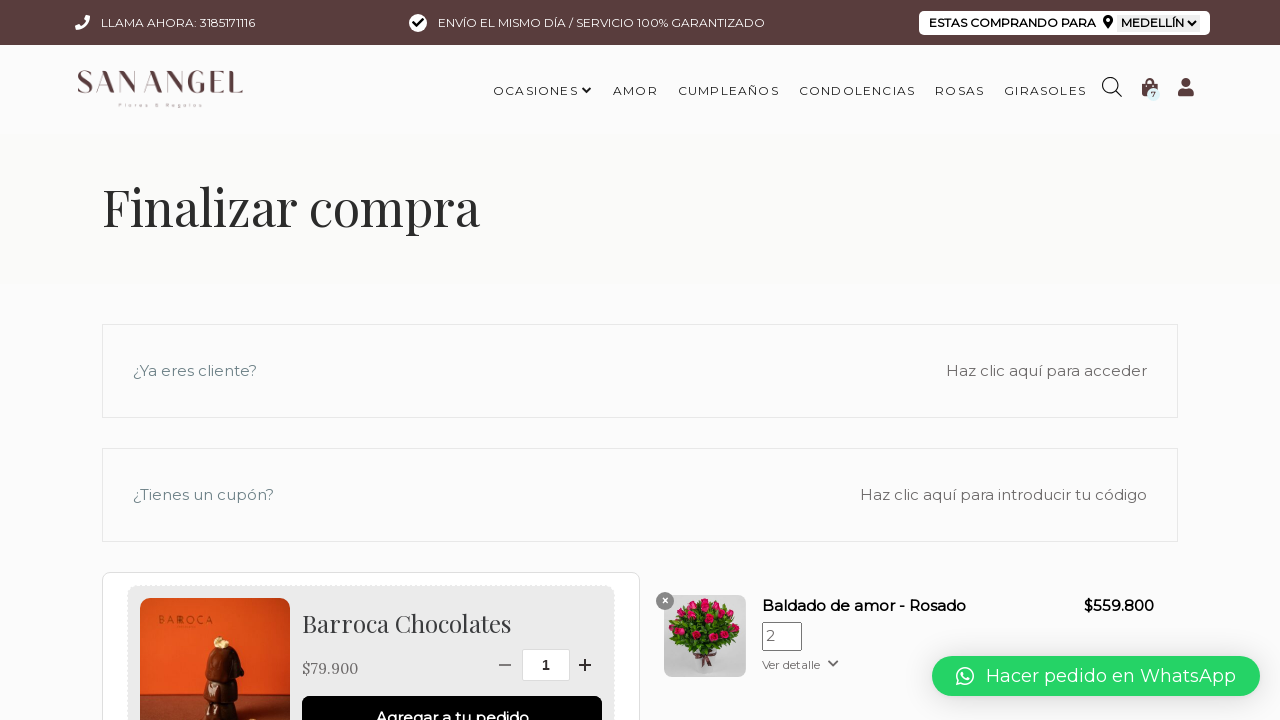

Cart contents loaded - validated presence of cart elements
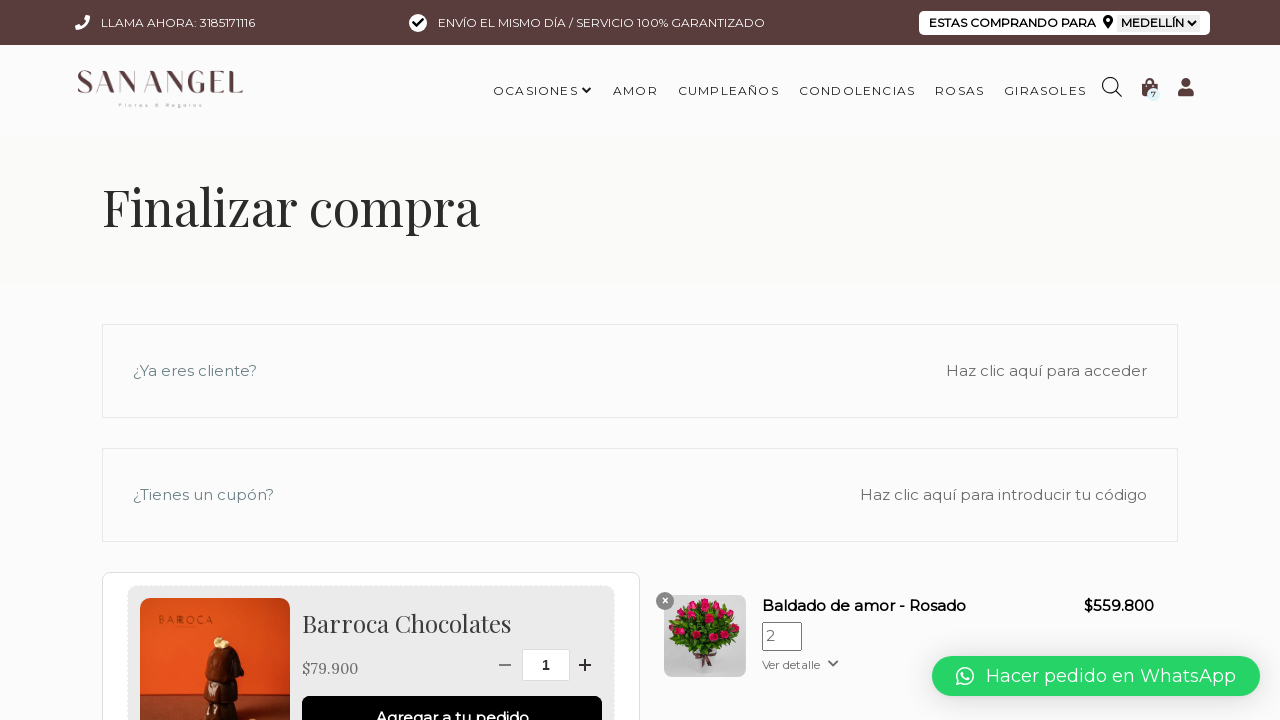

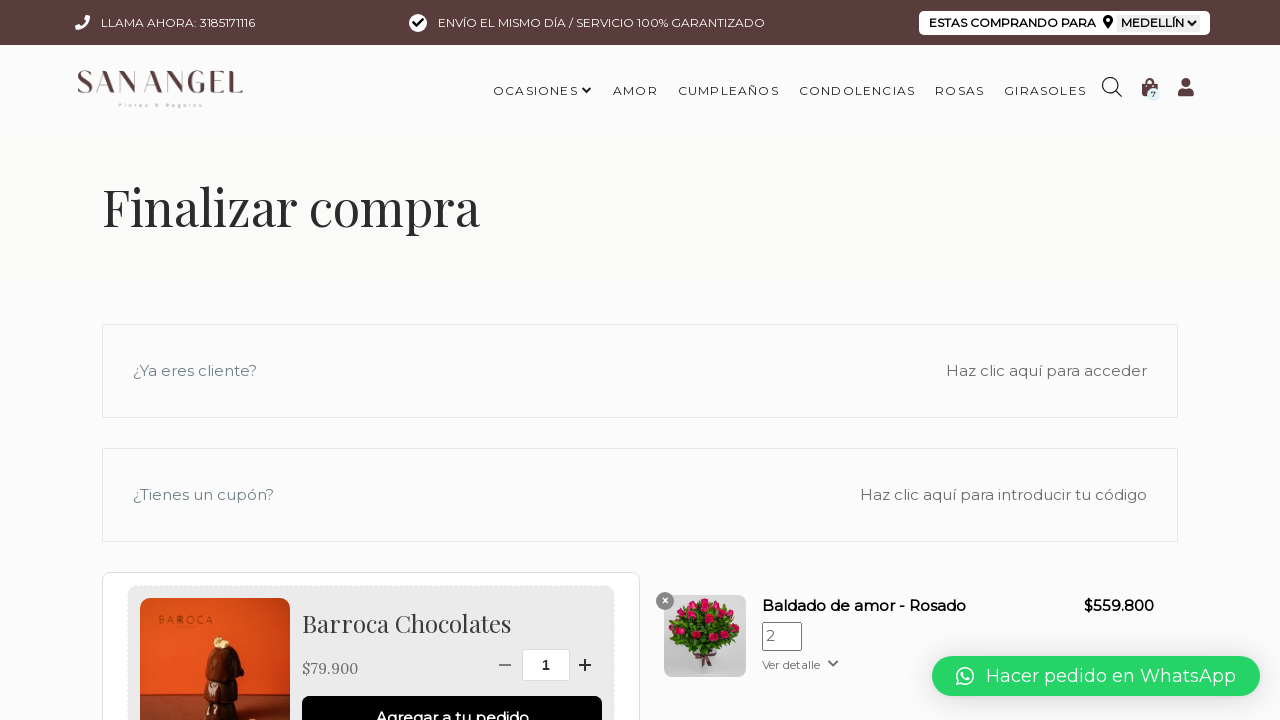